Tests alert handling by filling a name field, triggering an alert, and accepting it

Starting URL: https://www.letskodeit.com/practice

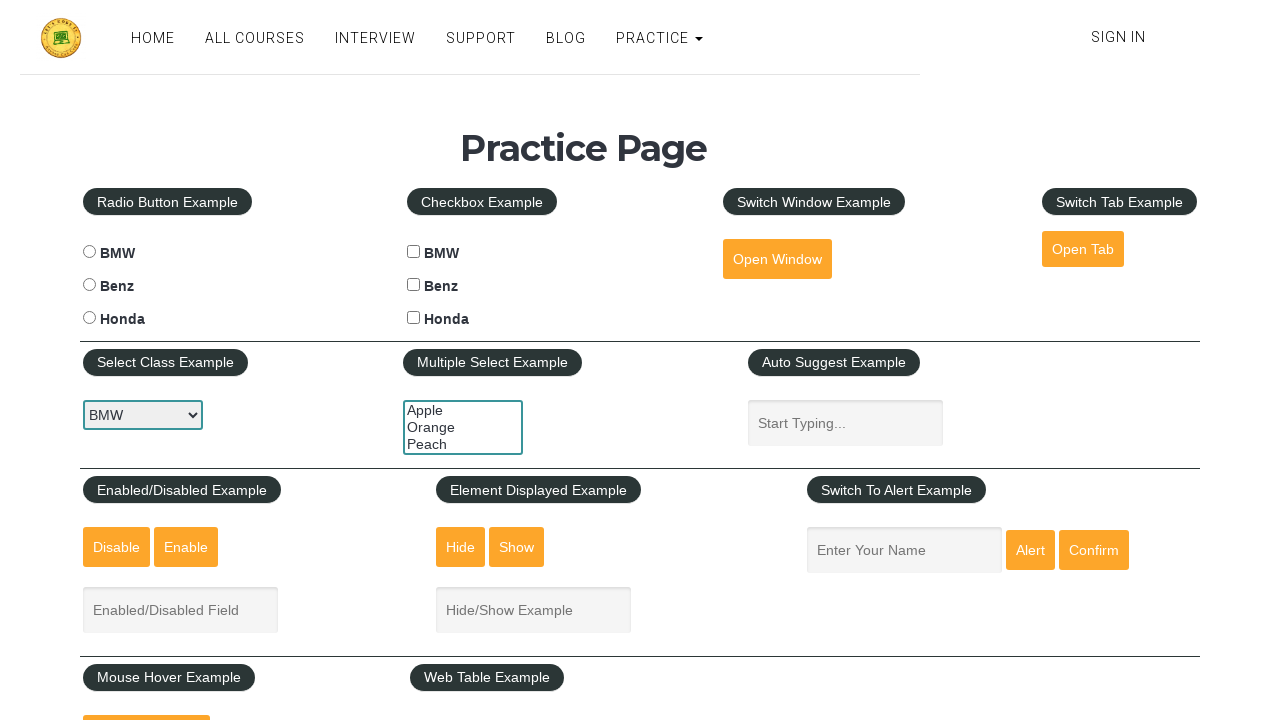

Filled name field with 'hrishan' on #name
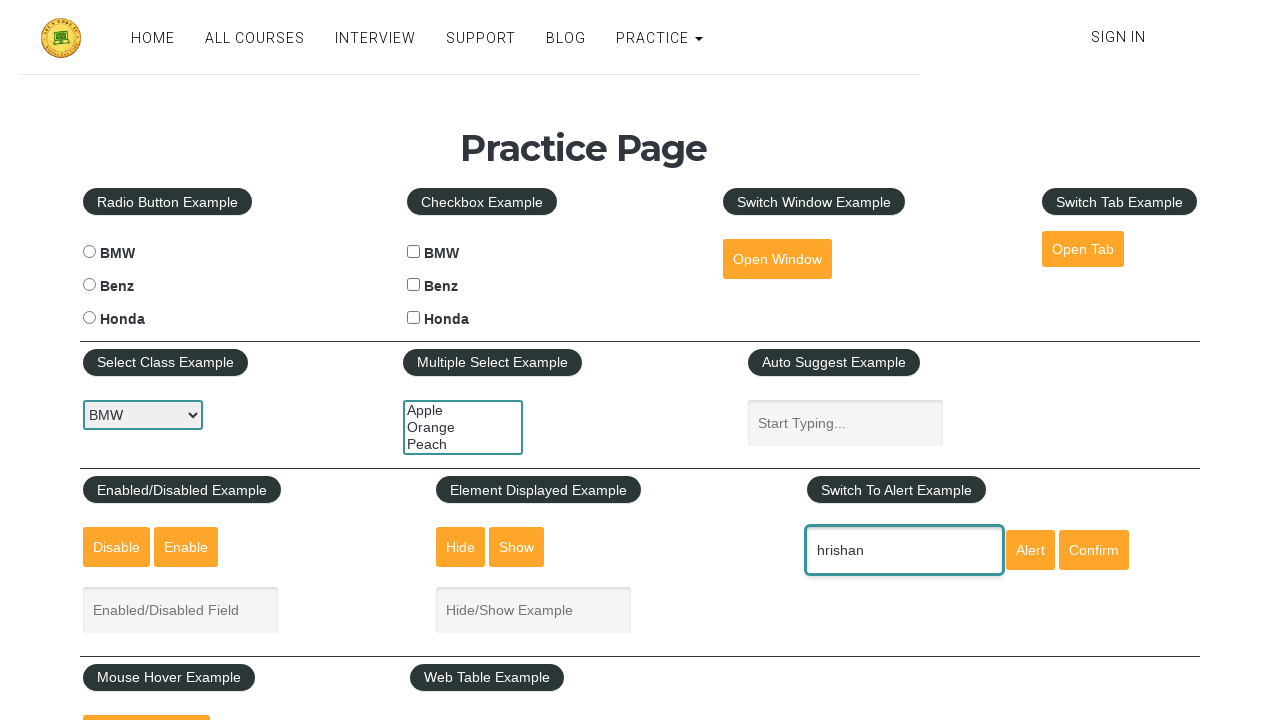

Clicked alert button to trigger alert dialog at (1030, 550) on #alertbtn
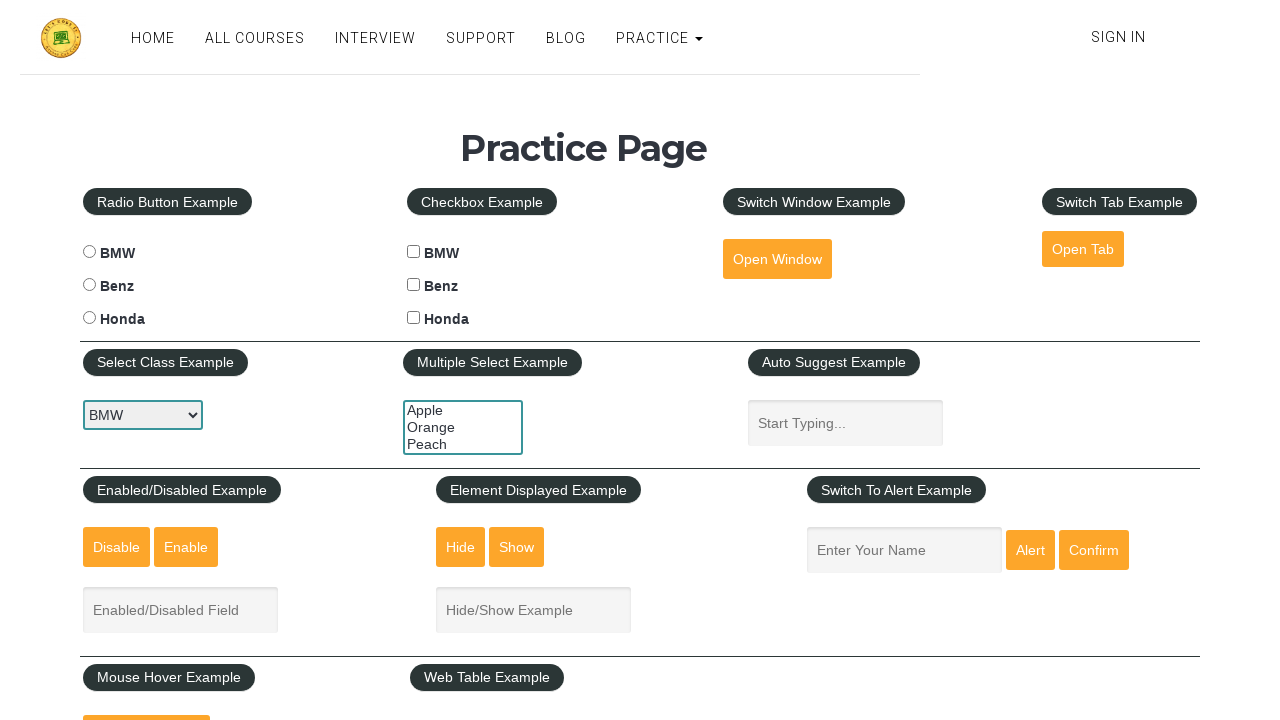

Accepted the alert dialog
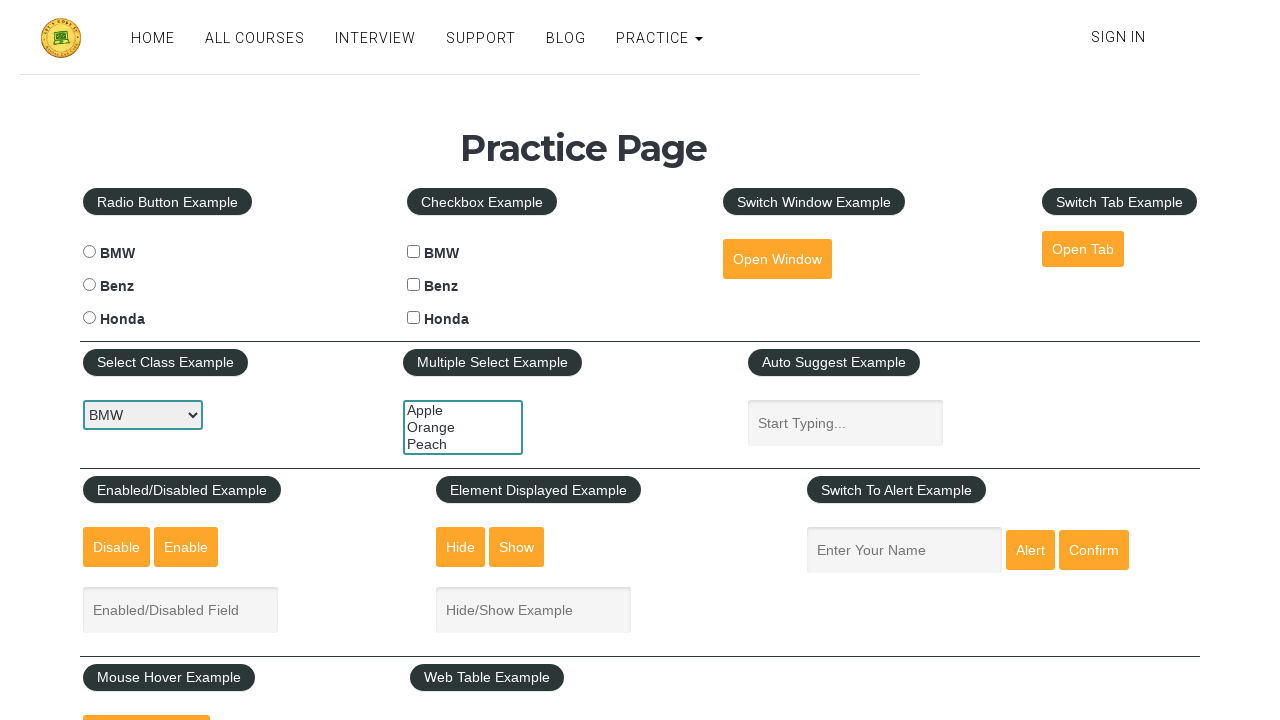

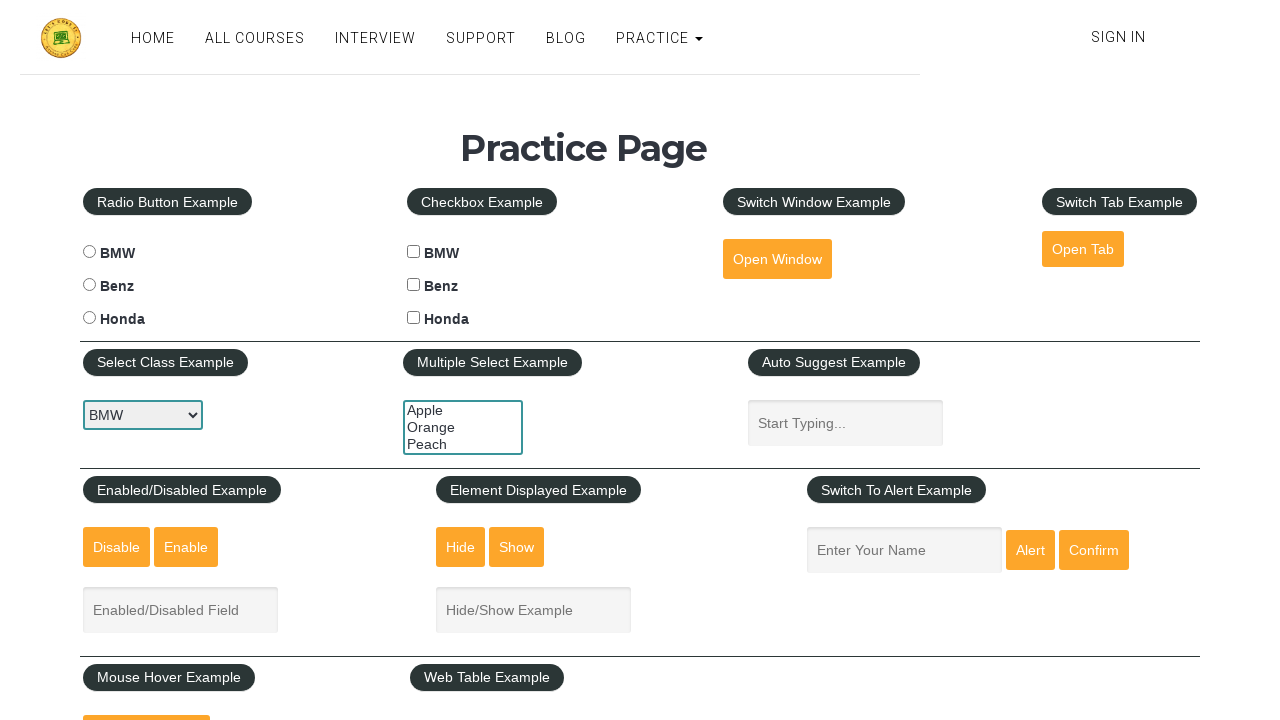